Tests keyboard actions by typing text with shift key modifier in a form field, then navigating to another page and typing text

Starting URL: https://awesomeqa.com/practice.html

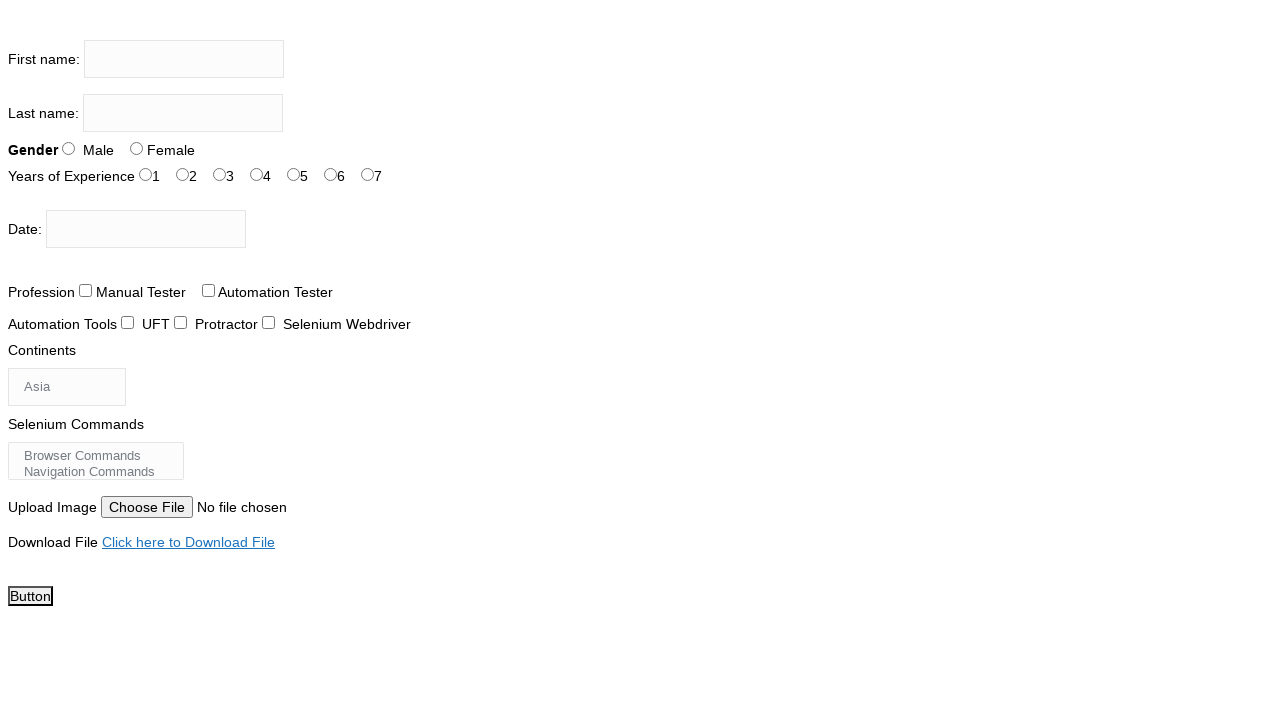

Located first name input field
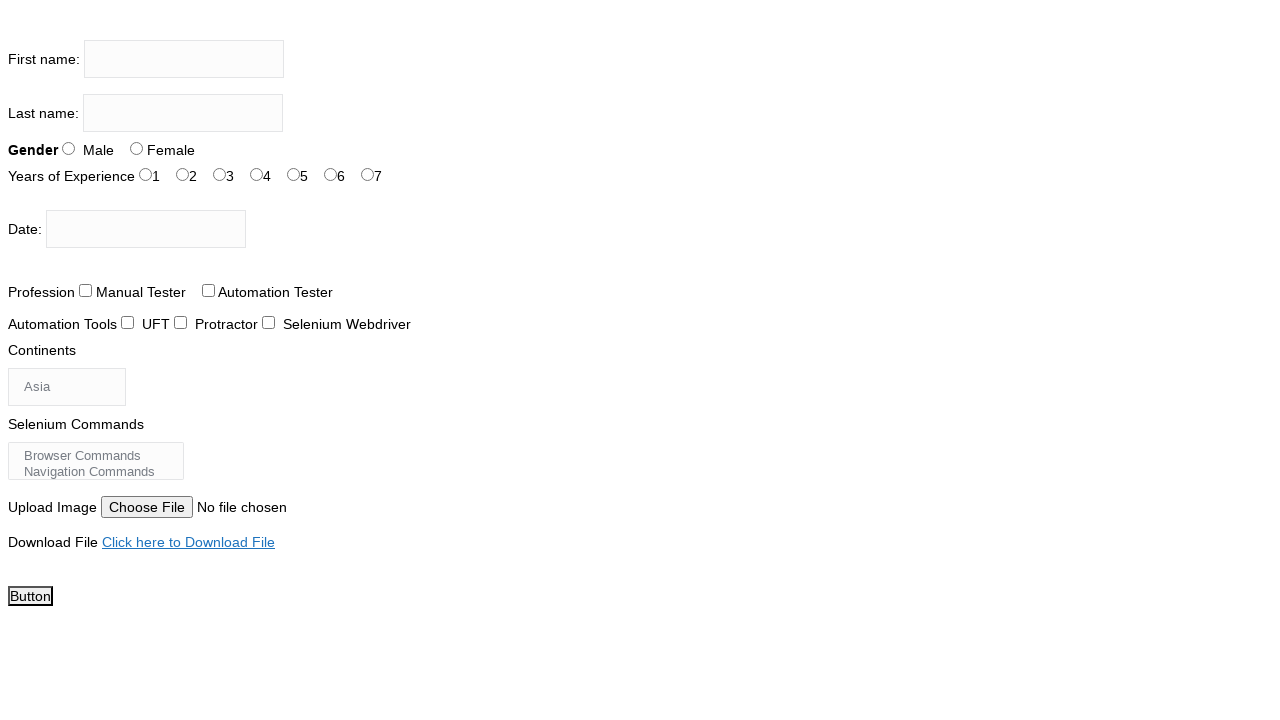

Pressed and held Shift key
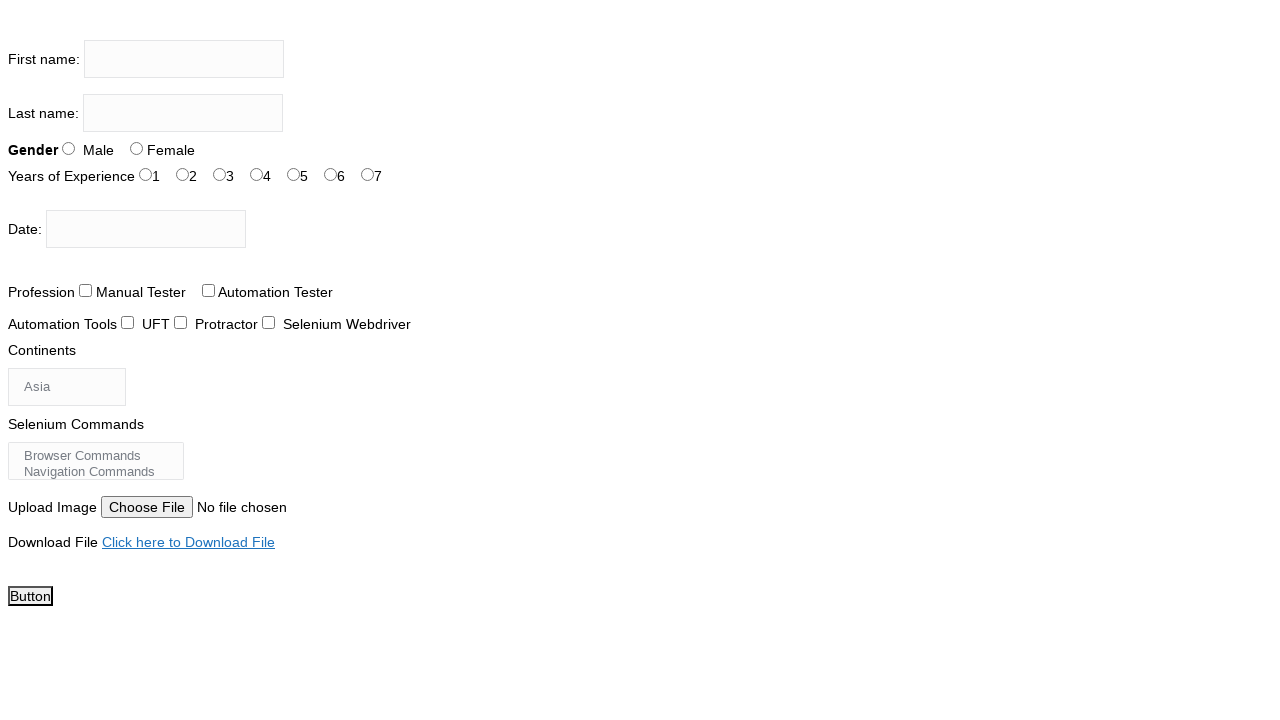

Cleared first name input field on input[name='firstname']
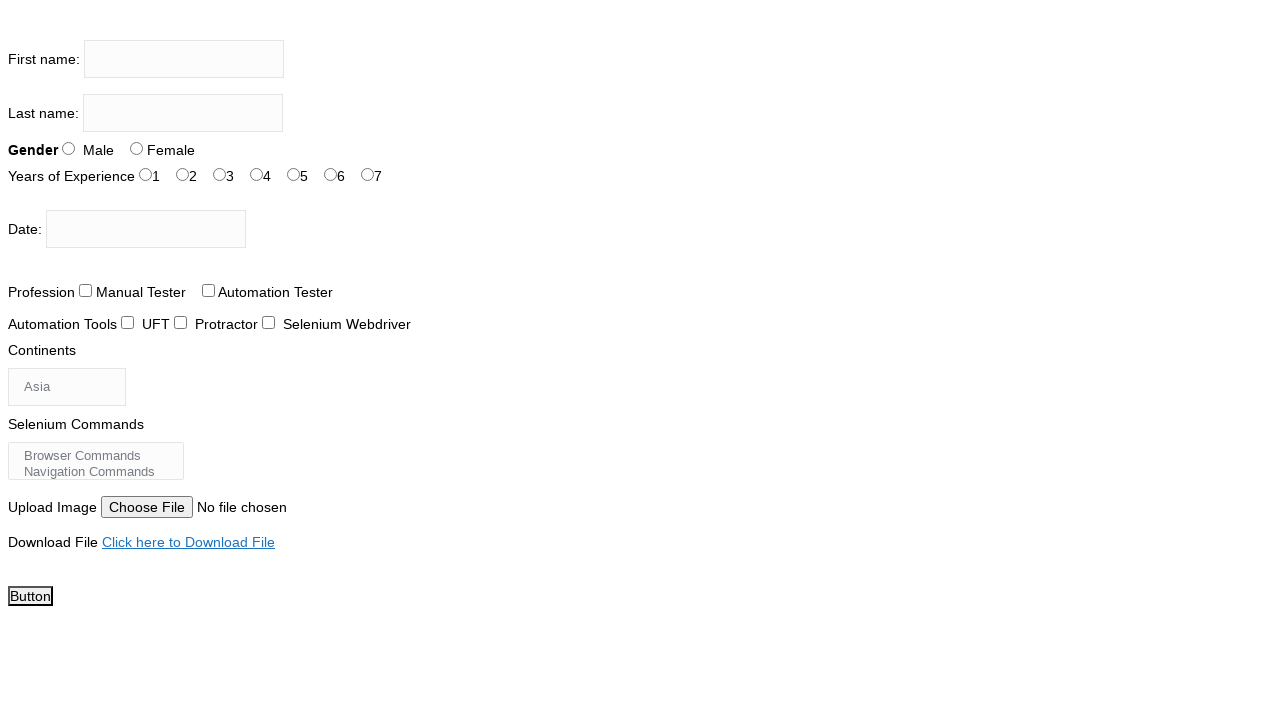

Typed 'the testing academy' with Shift key held down (uppercase) on input[name='firstname']
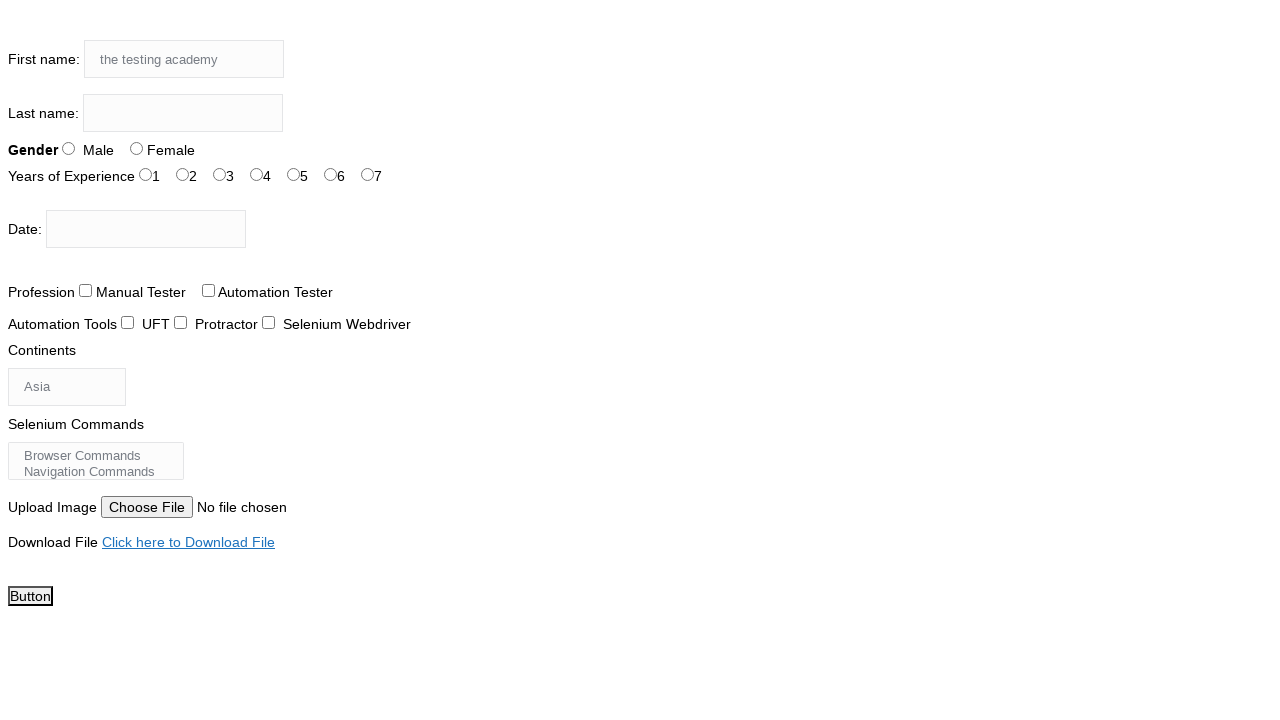

Released Shift key
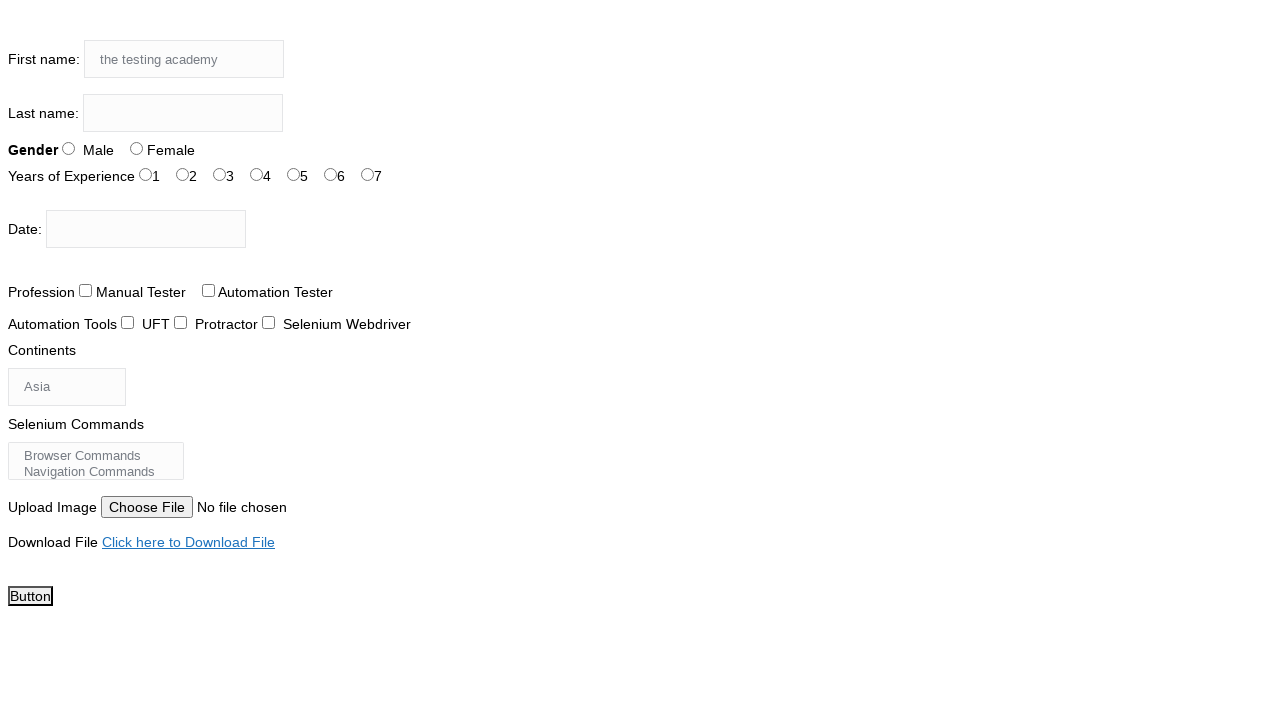

Navigated to single text input page
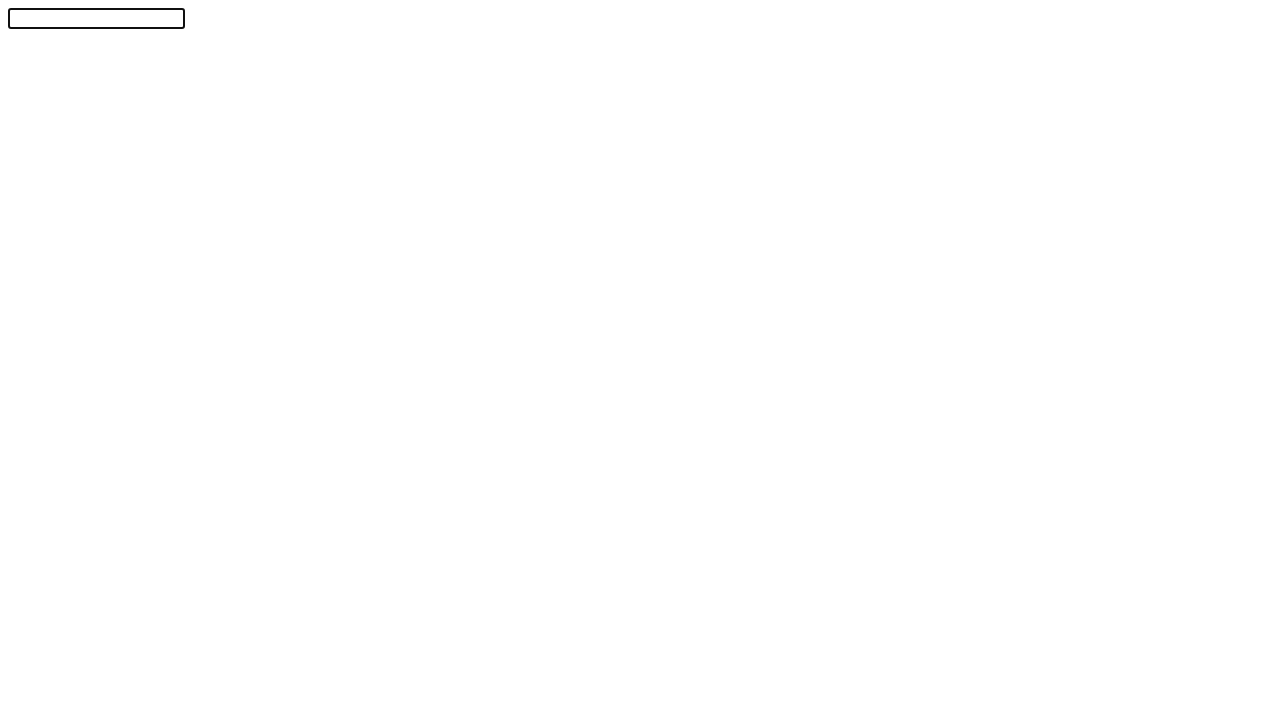

Typed 'Selenium' in focused element on new page
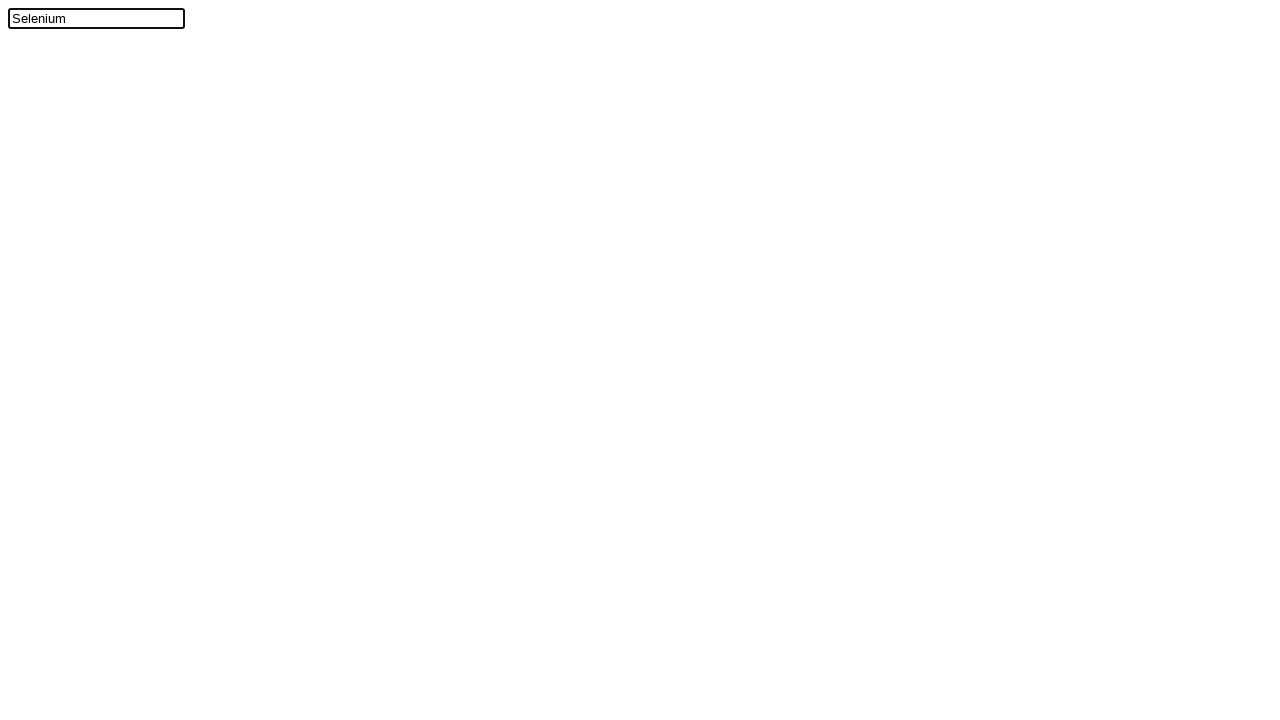

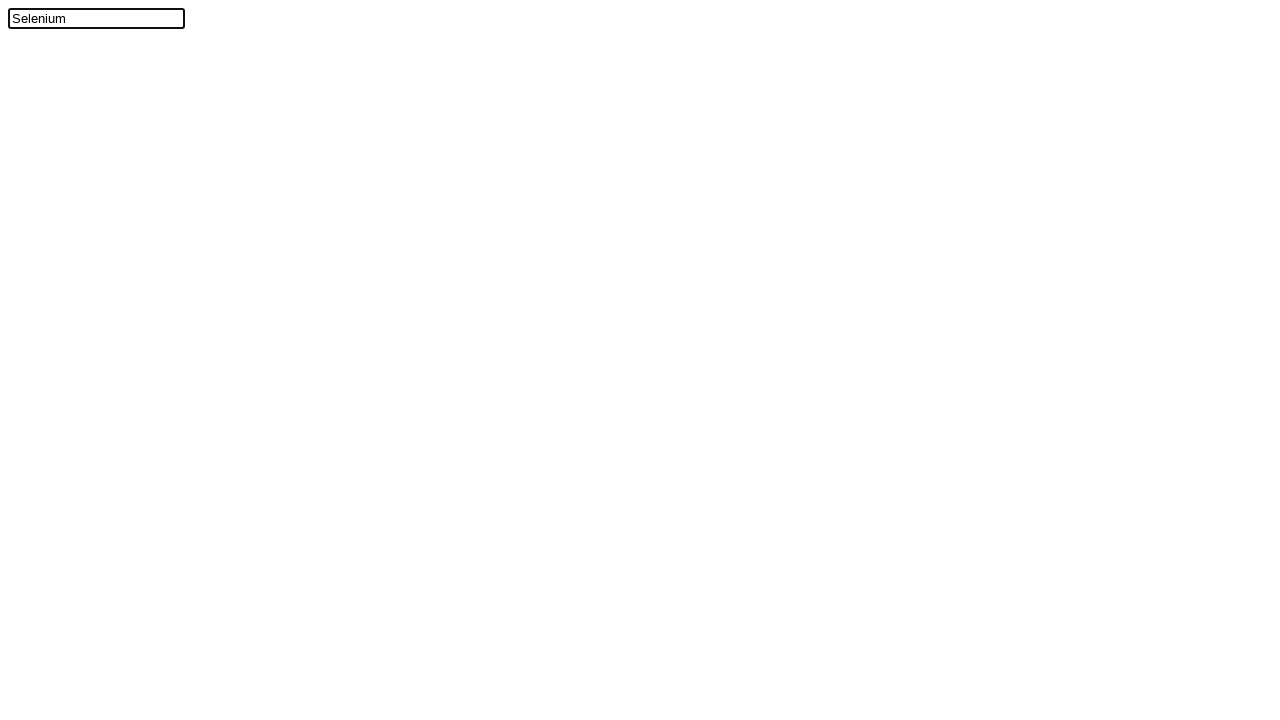